Tests a web form by filling a text input field with text and clicking the submit button, then verifies the success message is displayed

Starting URL: https://www.selenium.dev/selenium/web/web-form.html

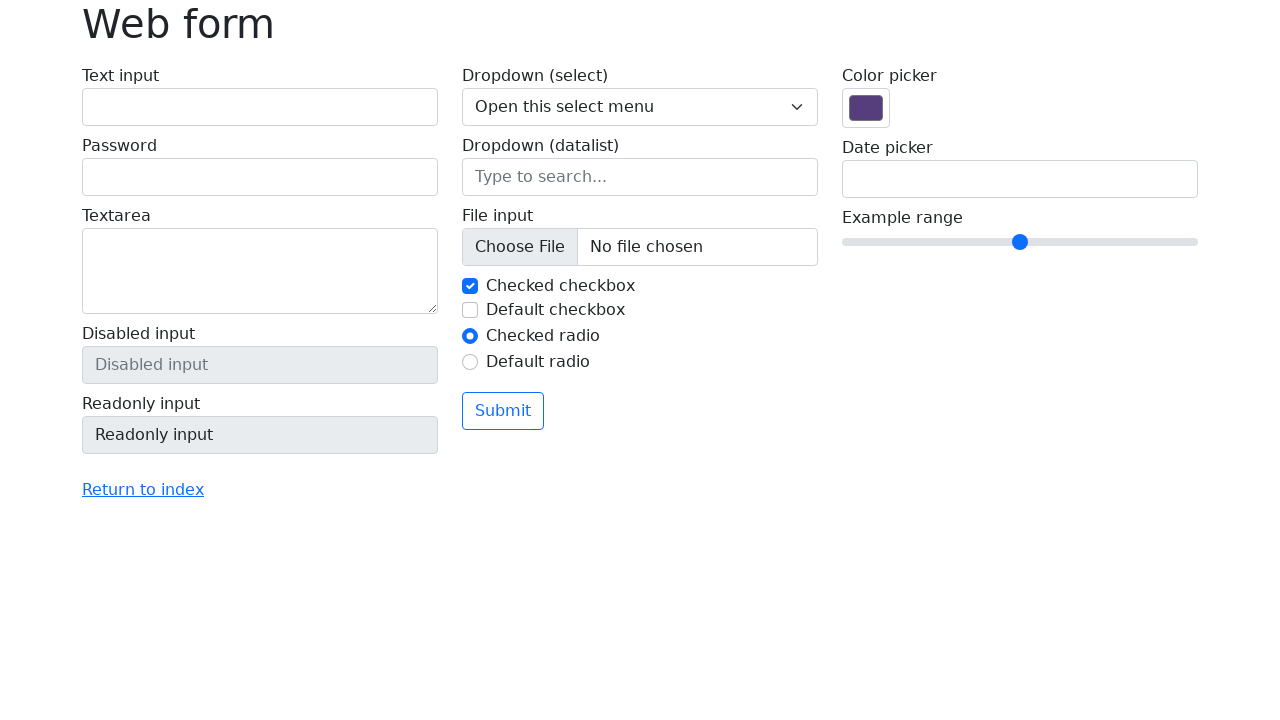

Verified page title is 'Web form'
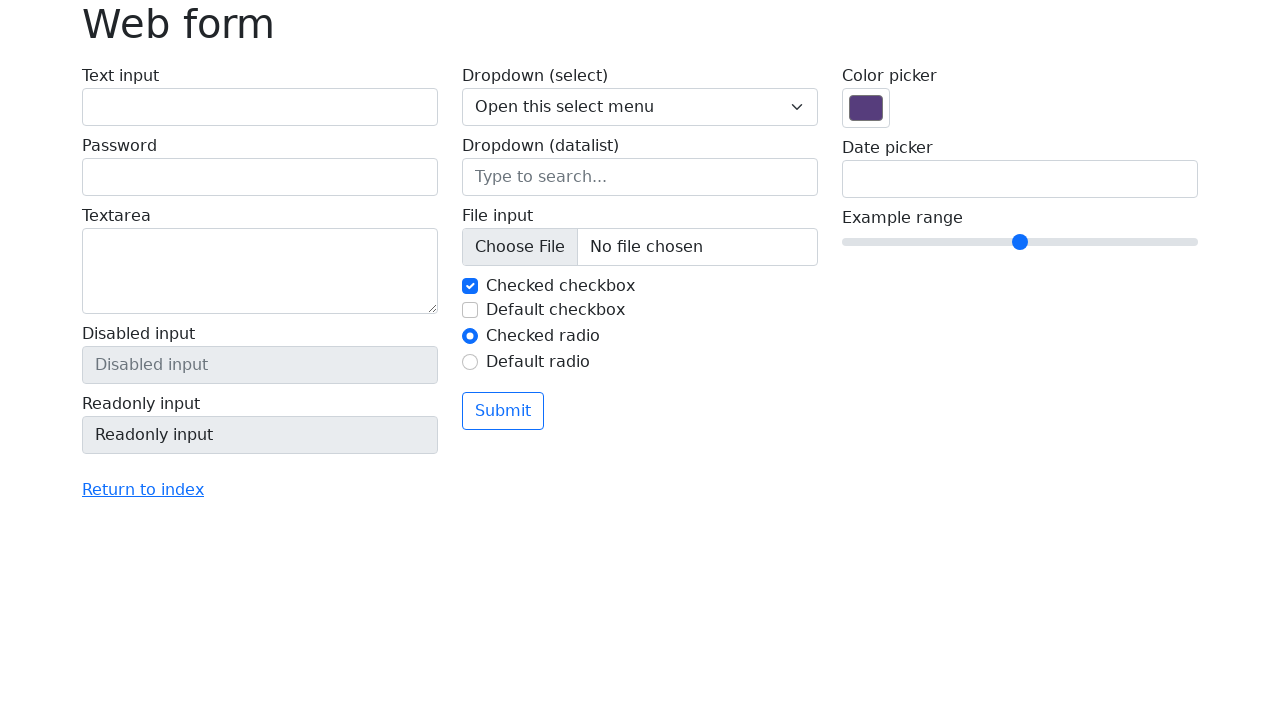

Filled text input field with 'Selenium' on input[name='my-text']
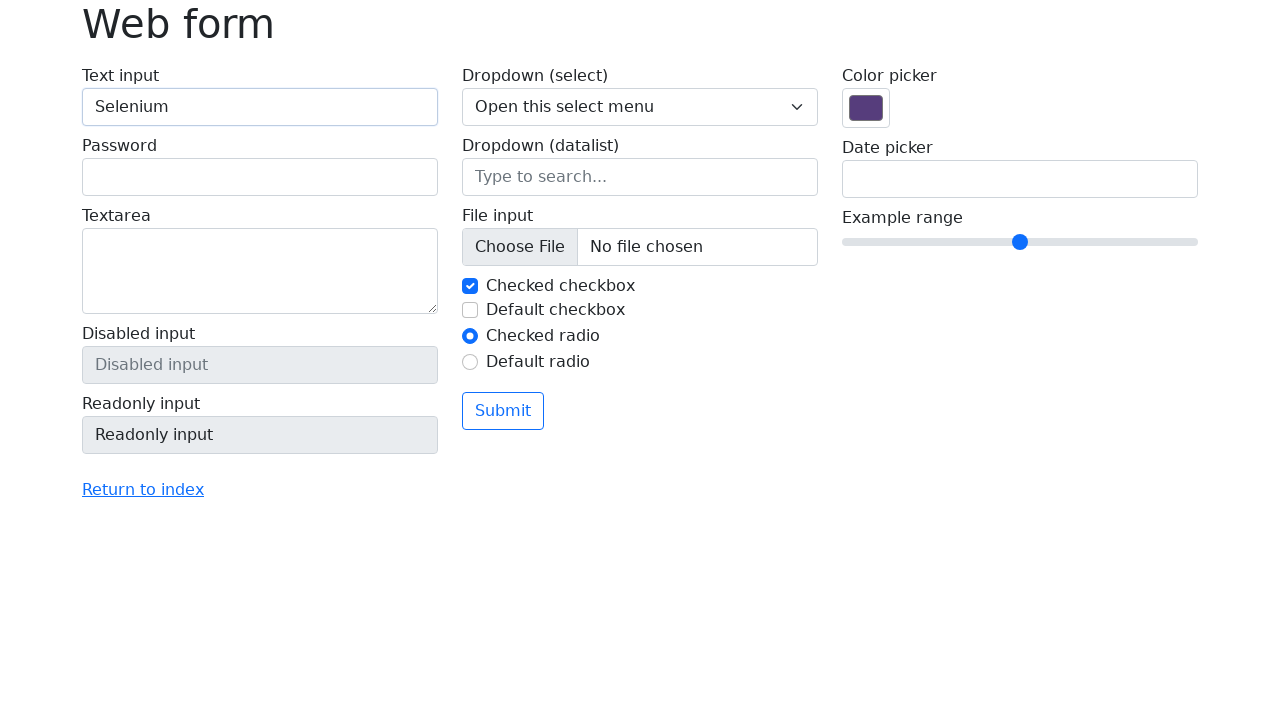

Clicked the submit button at (503, 411) on button
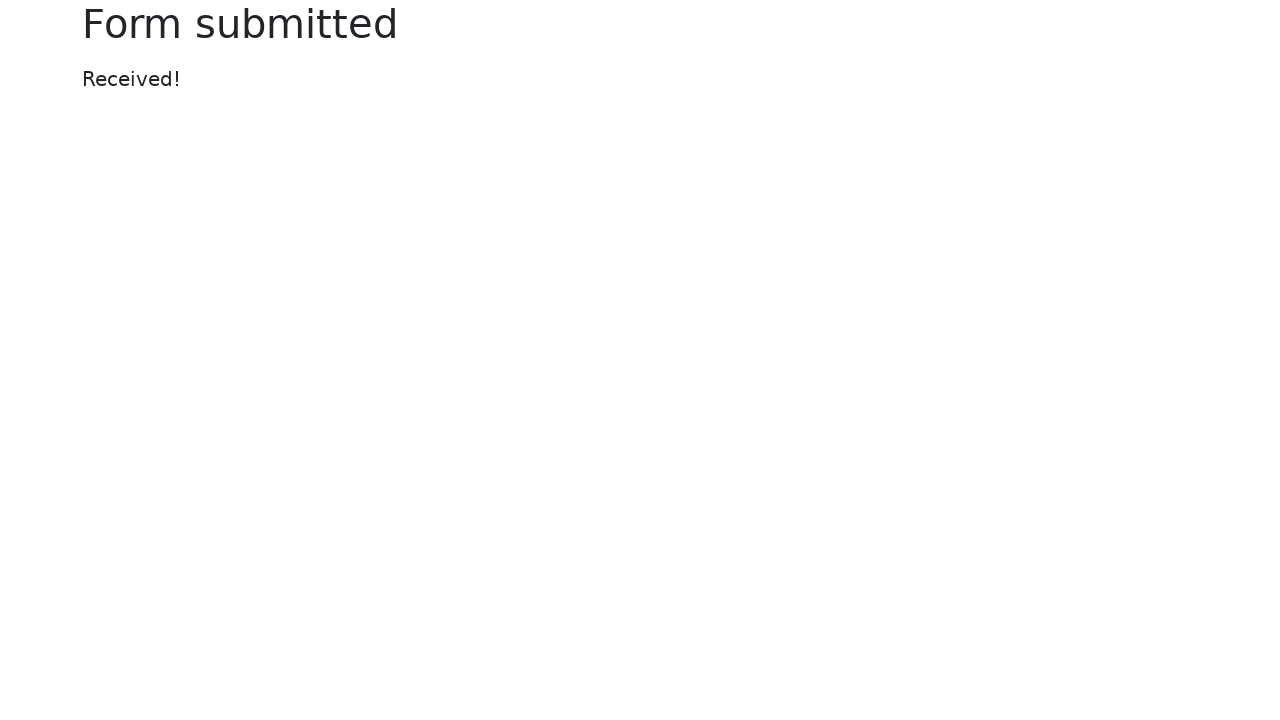

Success message element loaded
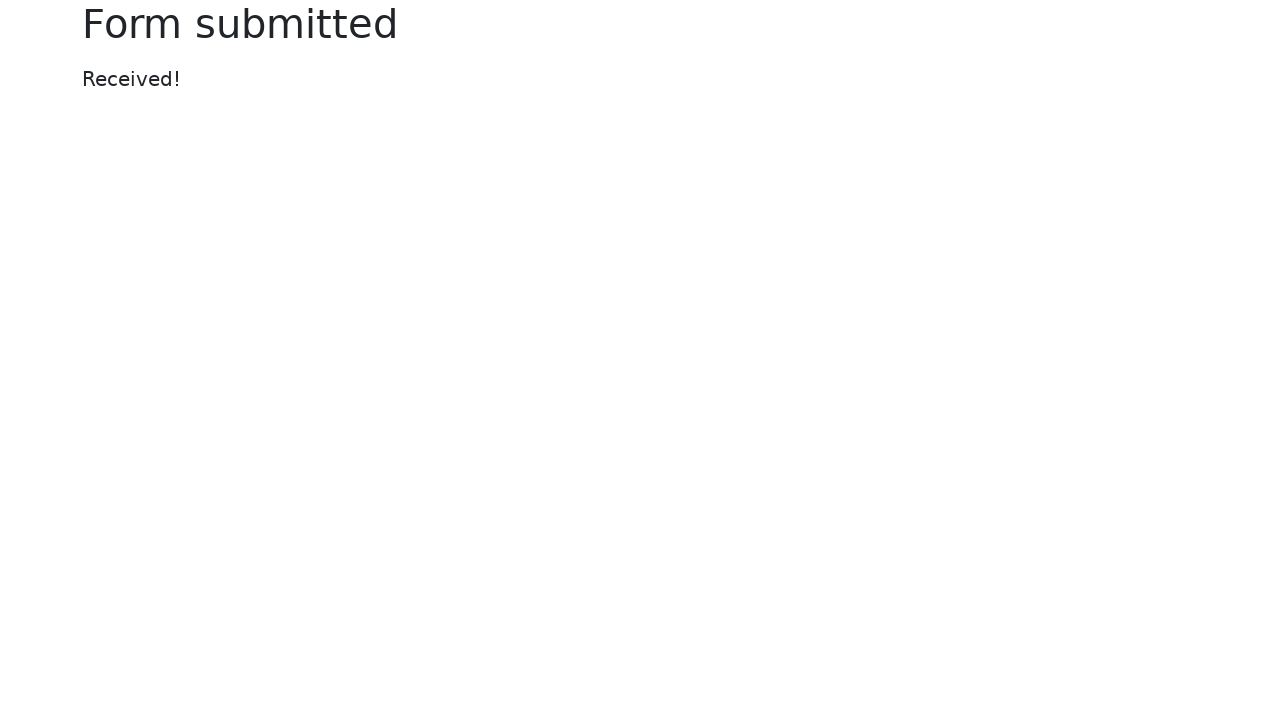

Verified success message displays 'Received!'
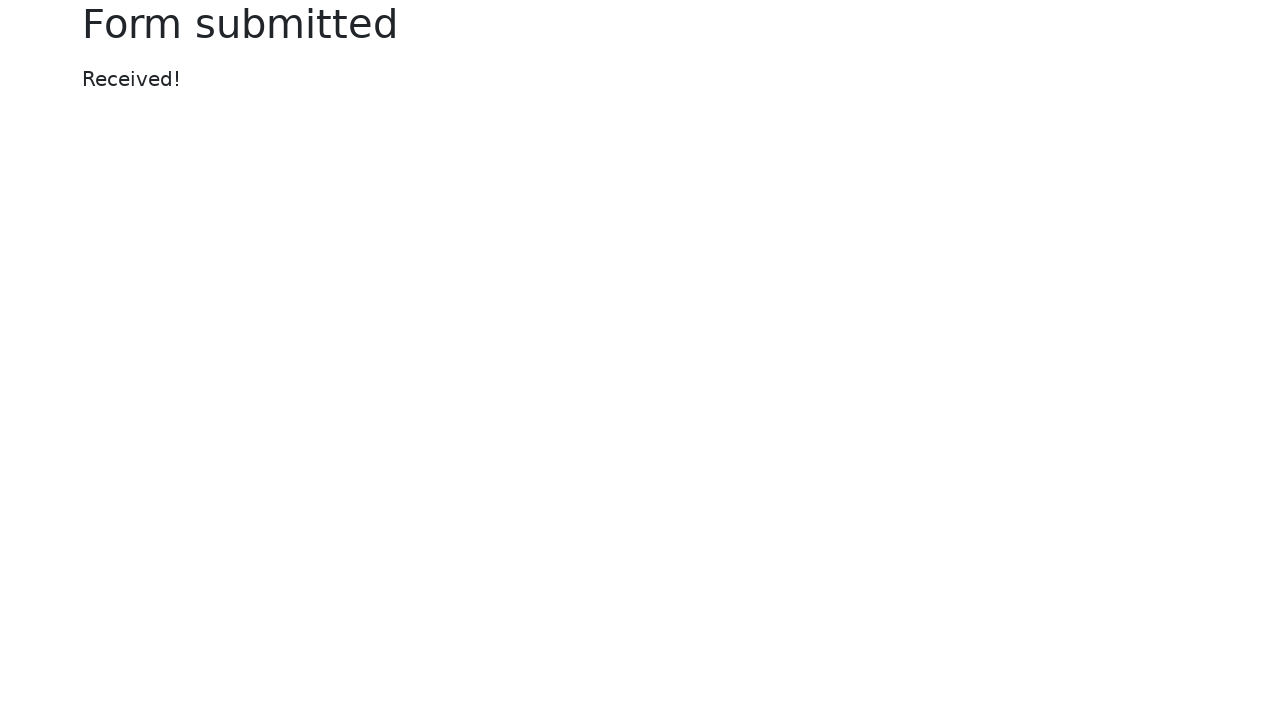

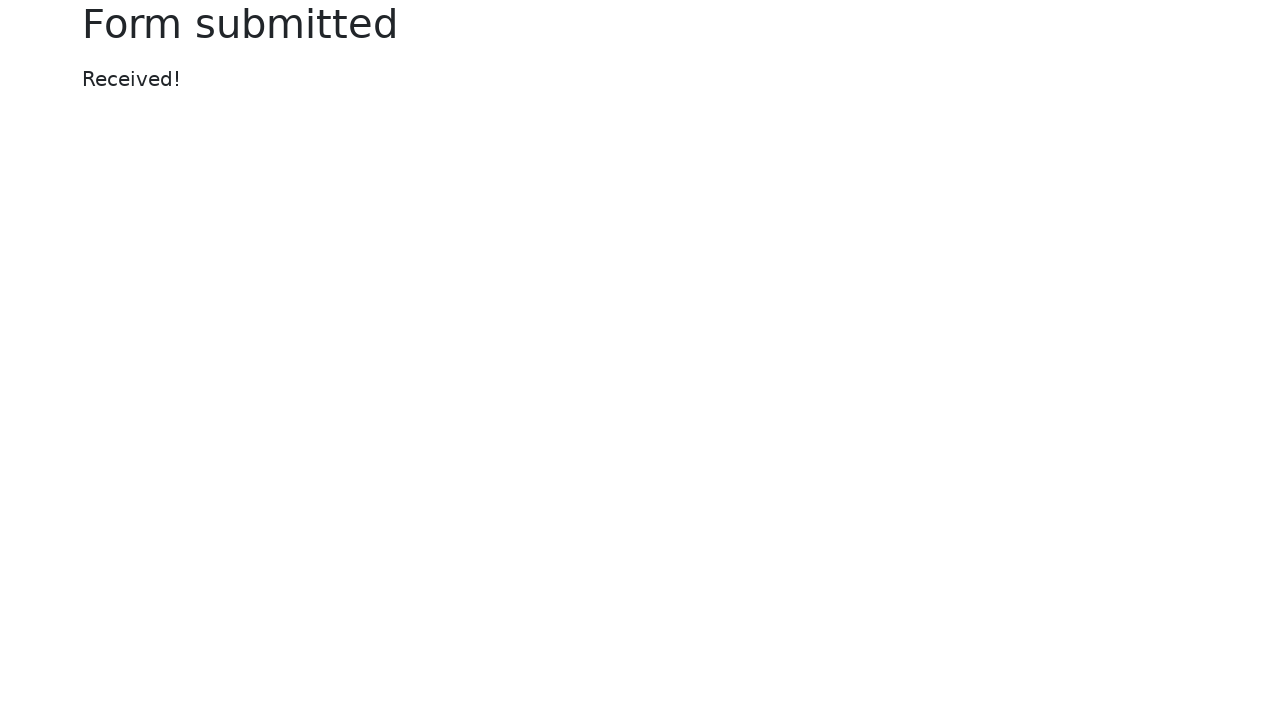